Tests partial link text locator functionality by navigating to a links practice page and clicking a link containing "Bad" in its text

Starting URL: https://www.tutorialspoint.com/selenium/practice/links.php

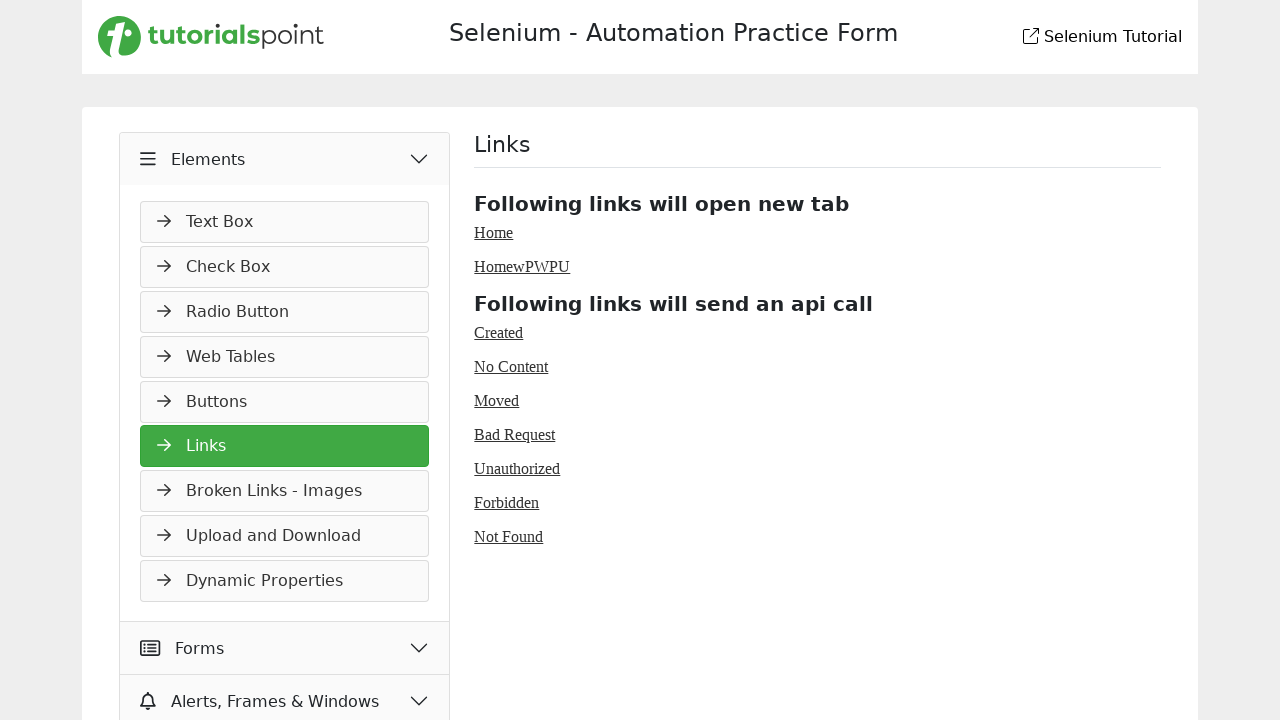

Waited for page DOM to load on links practice page
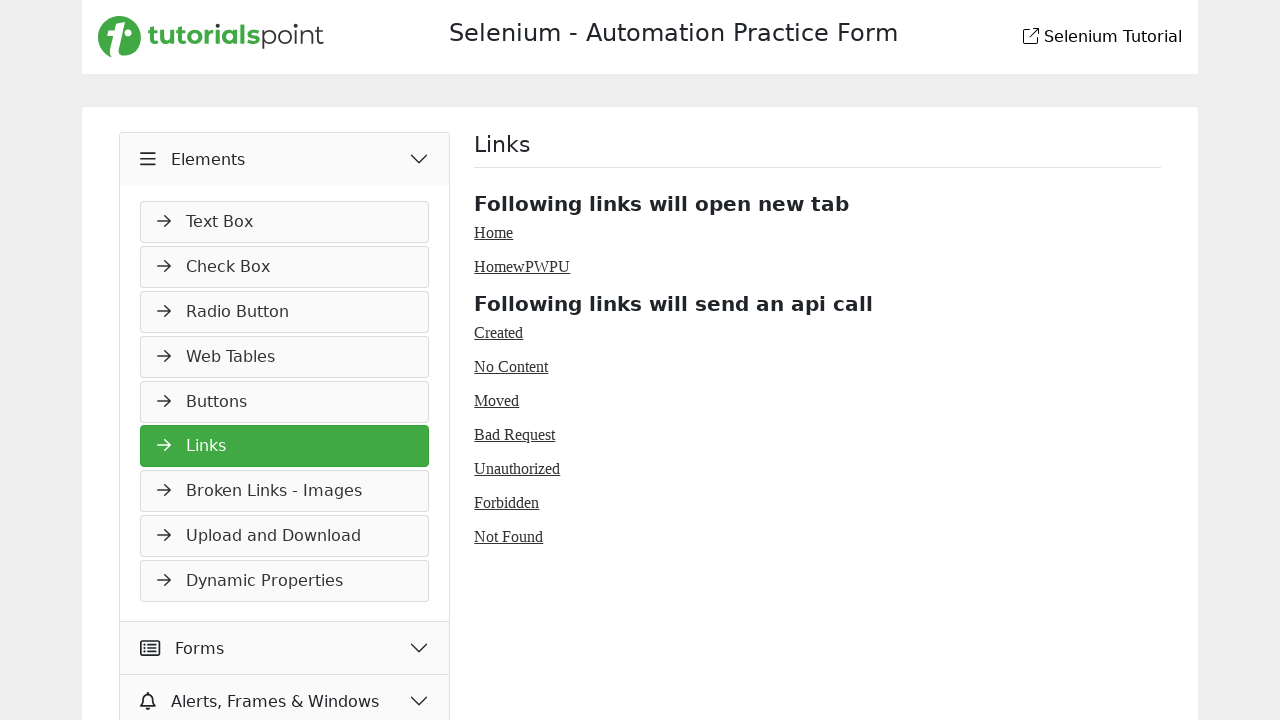

Clicked link containing 'Bad' in its text at (515, 434) on a:has-text('Bad')
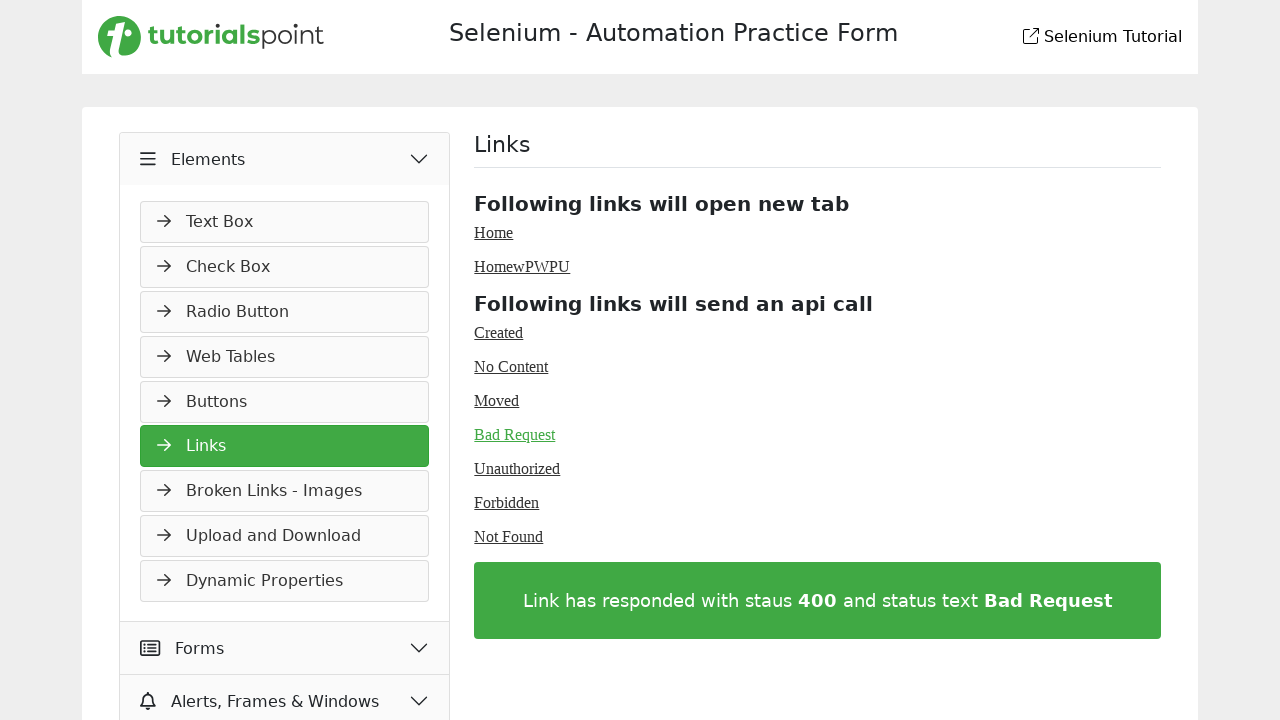

Waited for page to fully load after clicking link
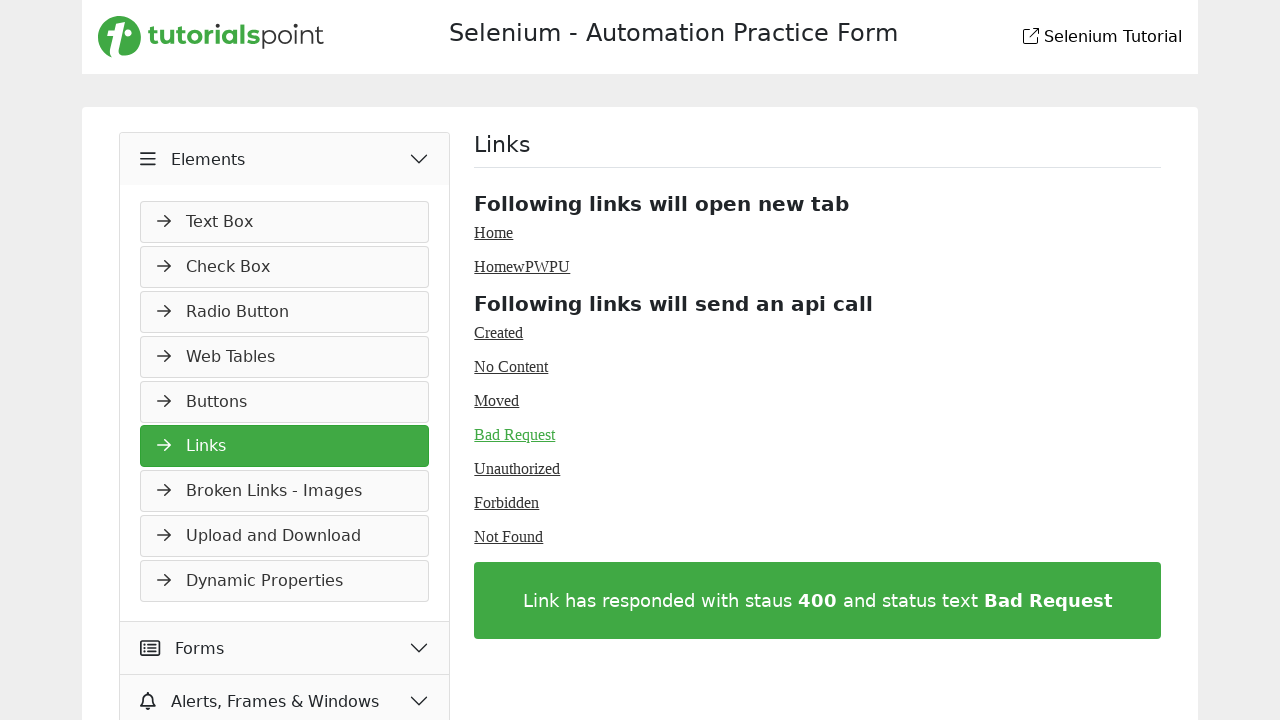

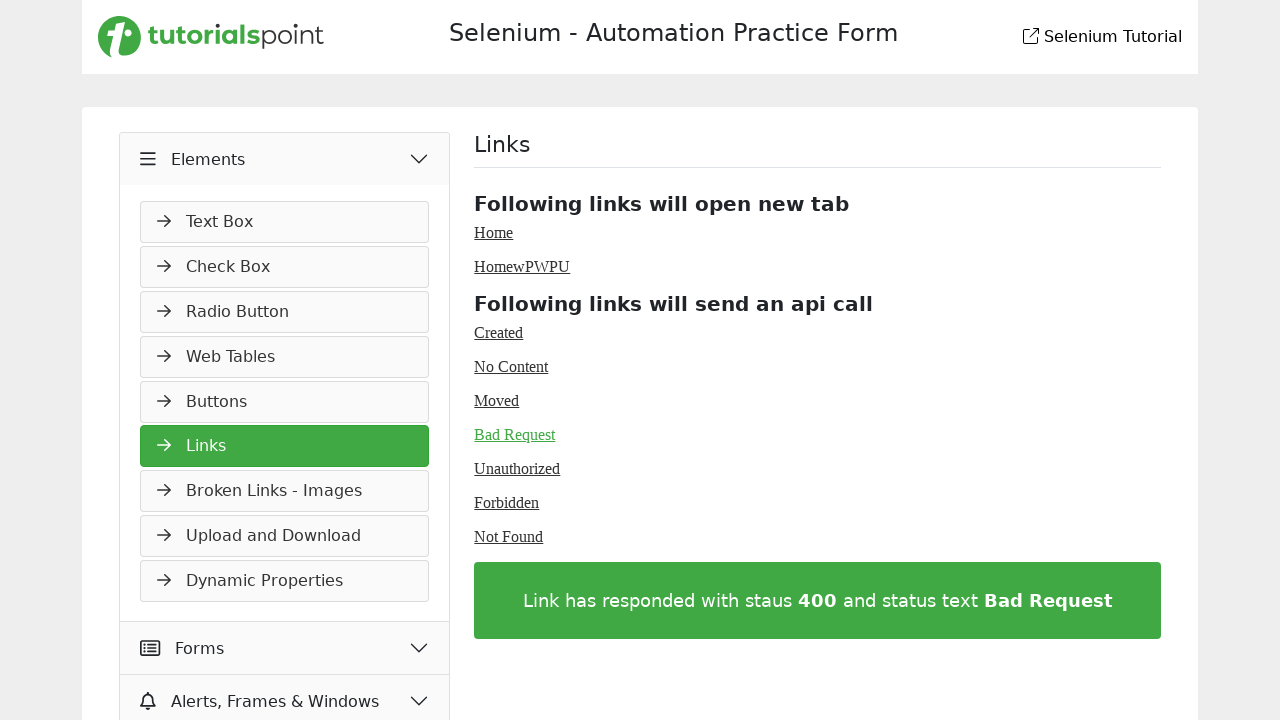